Tests editing a todo item by double-clicking, filling new text, and pressing Enter.

Starting URL: https://demo.playwright.dev/todomvc

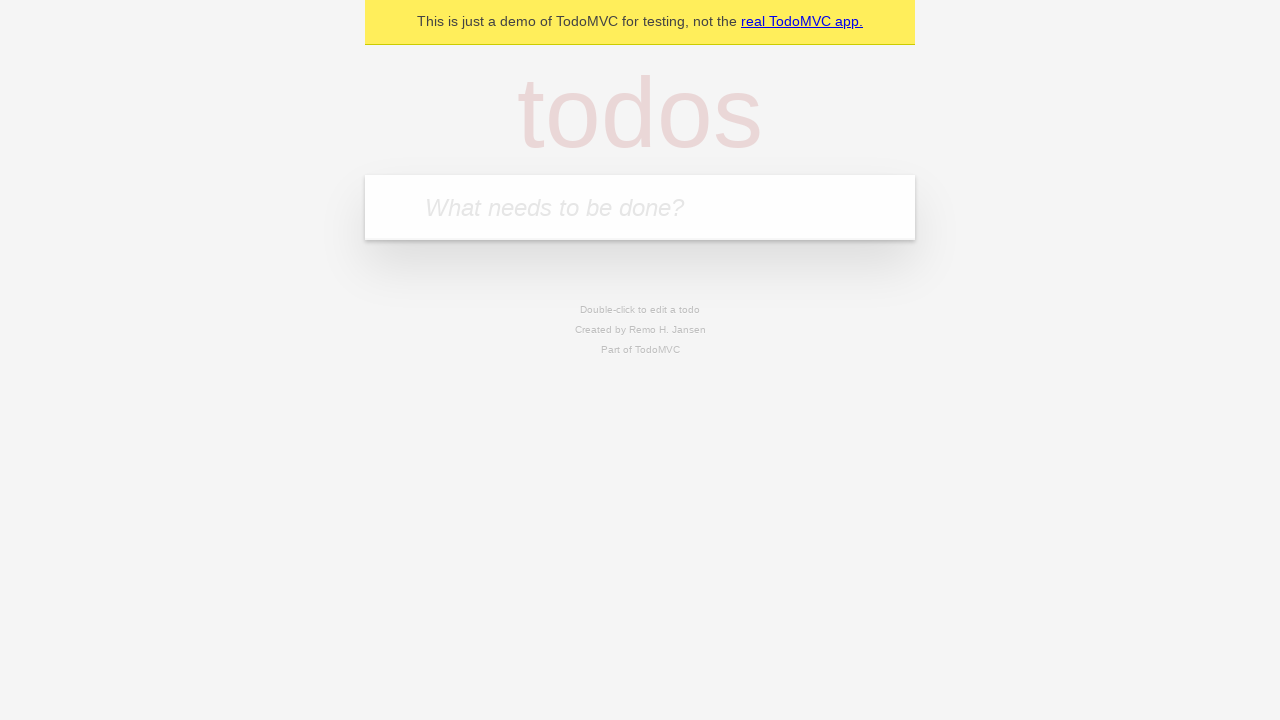

Filled new todo input with 'buy some cheese' on .new-todo
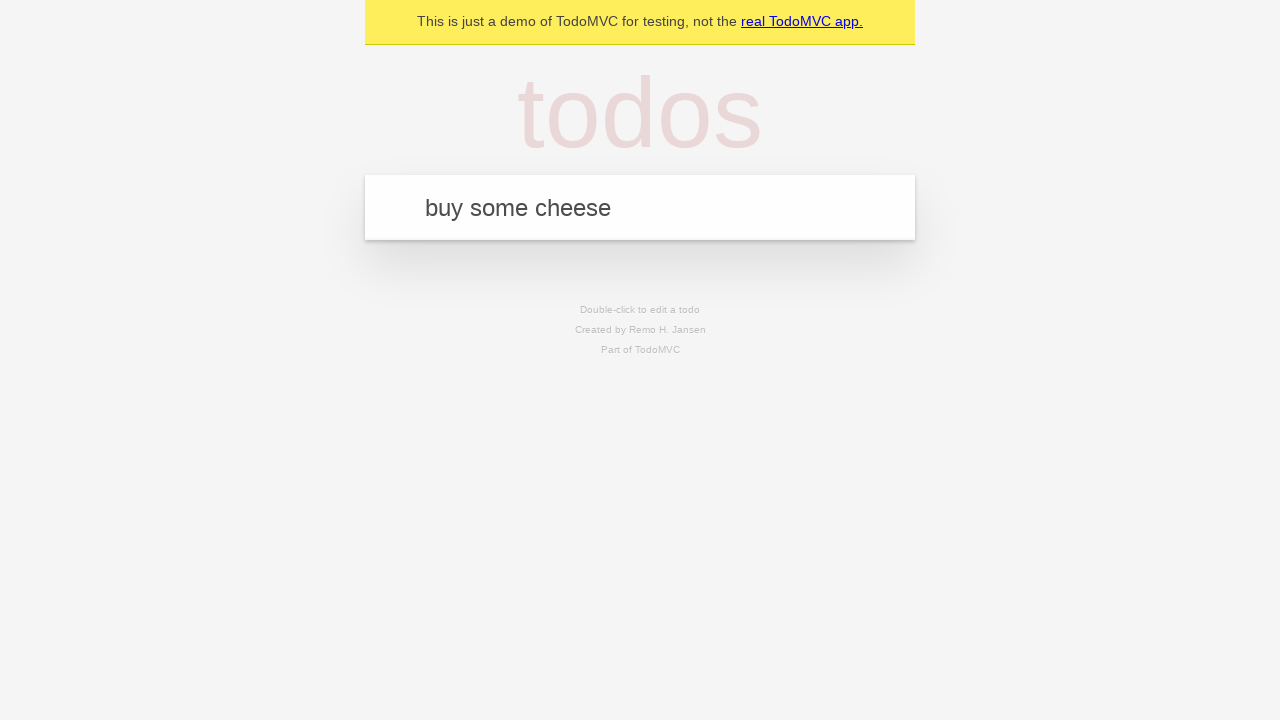

Pressed Enter to create first todo item on .new-todo
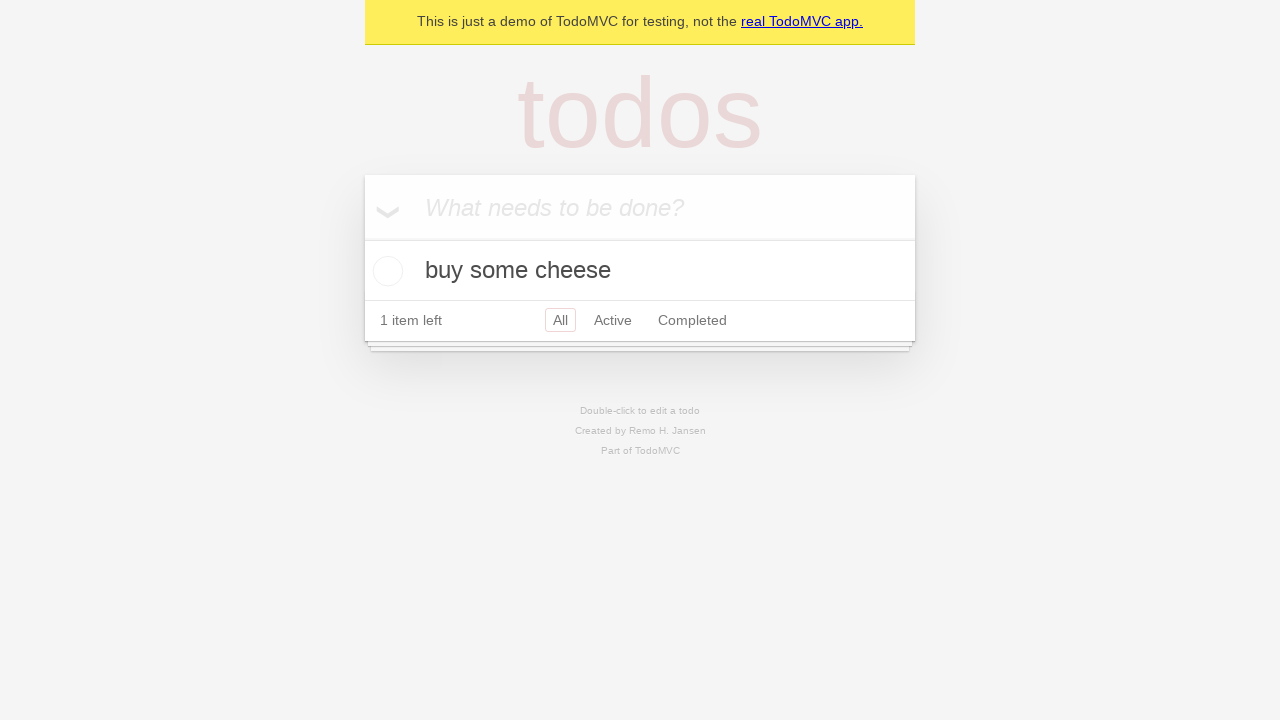

Filled new todo input with 'feed the cat' on .new-todo
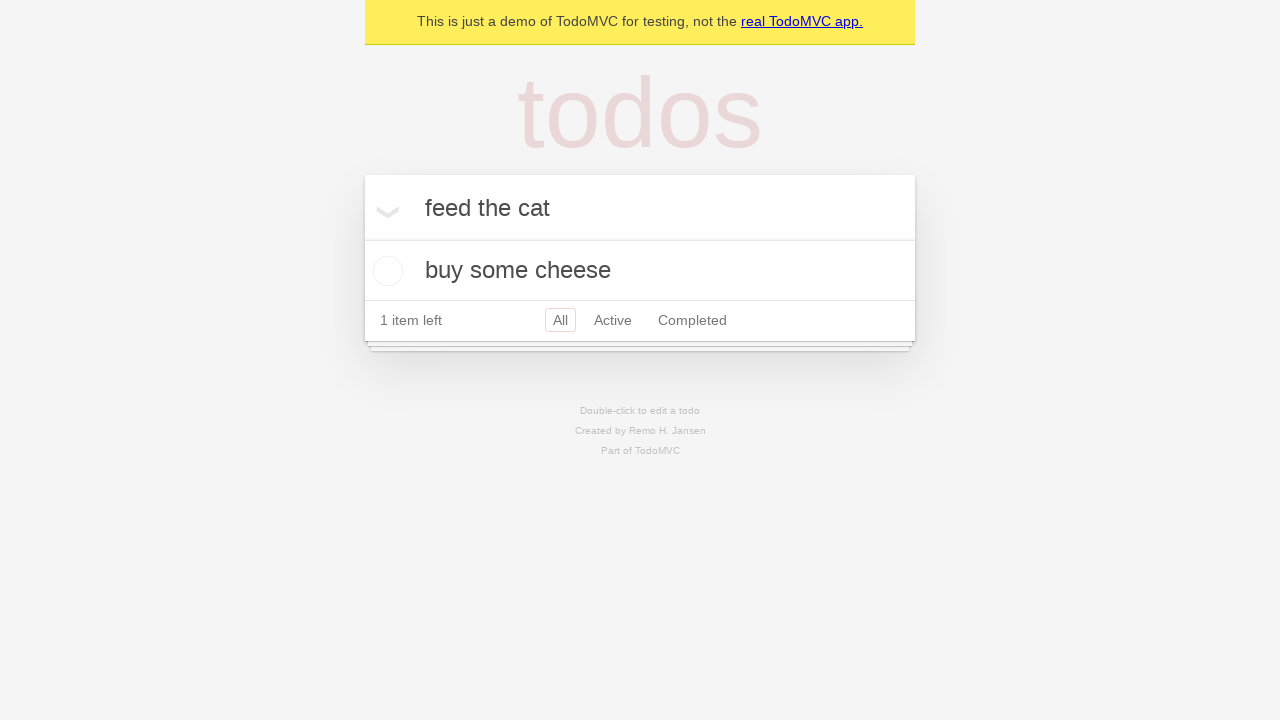

Pressed Enter to create second todo item on .new-todo
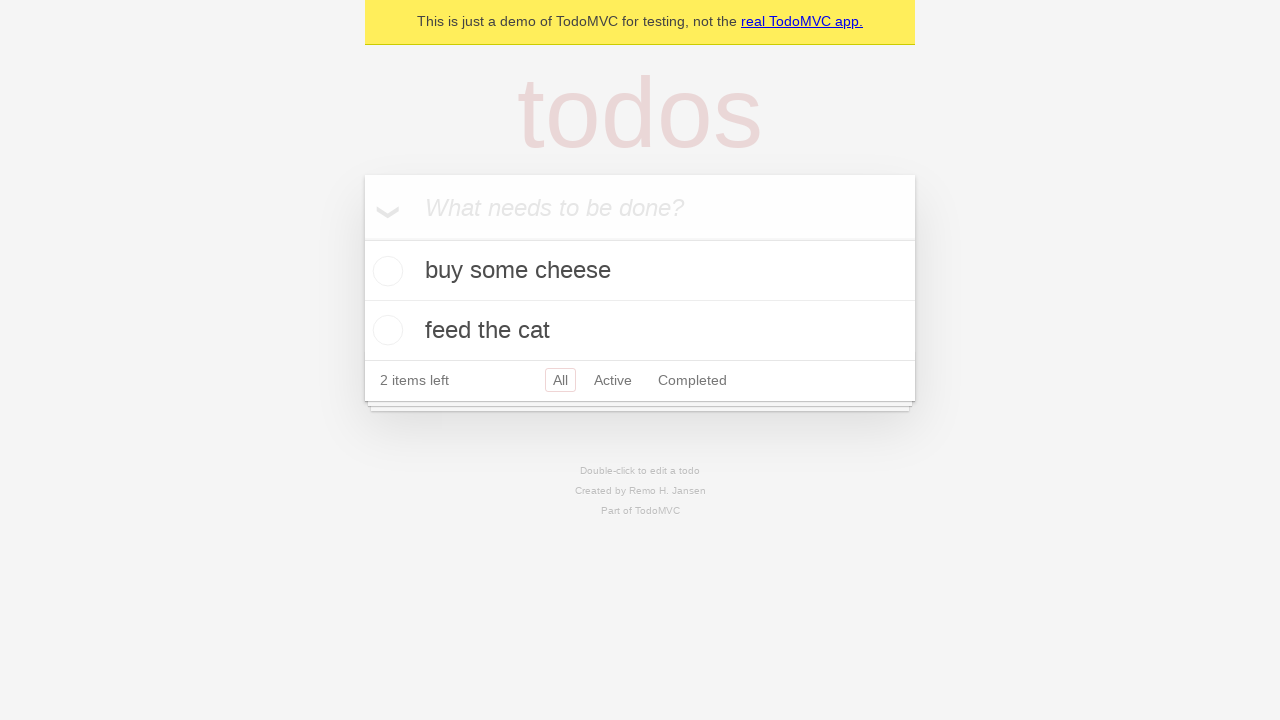

Filled new todo input with 'book a doctors appointment' on .new-todo
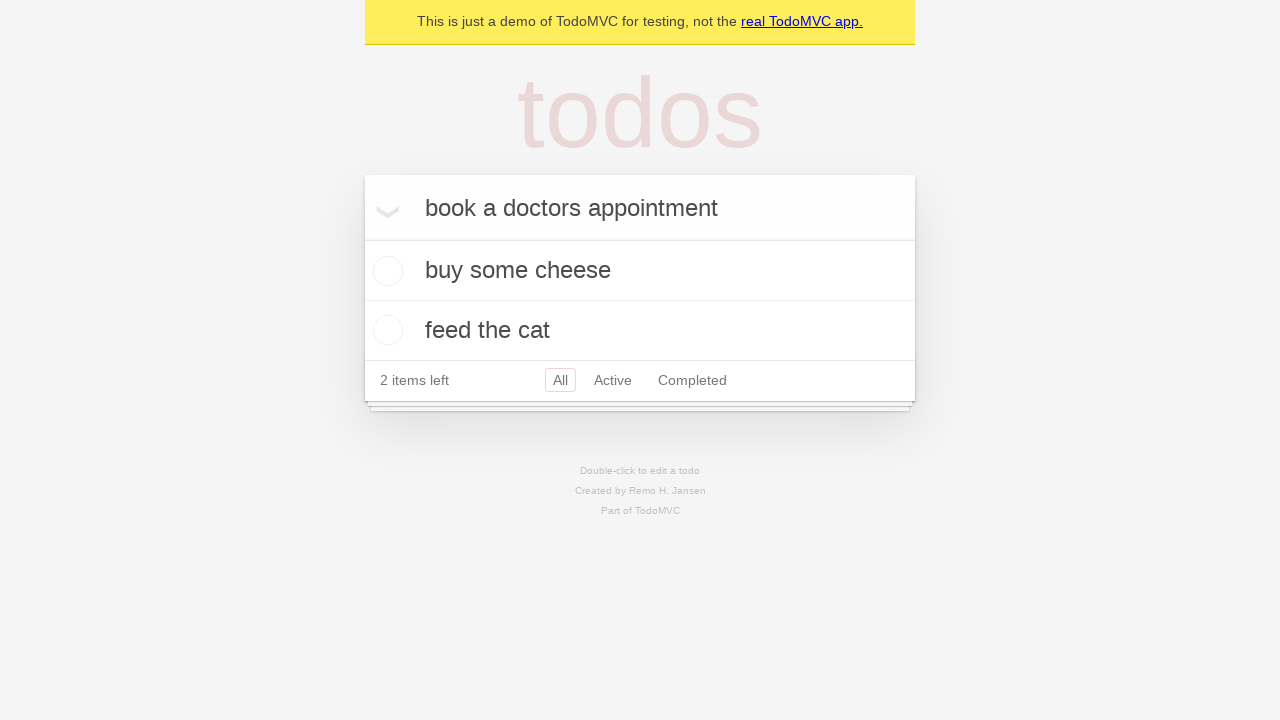

Pressed Enter to create third todo item on .new-todo
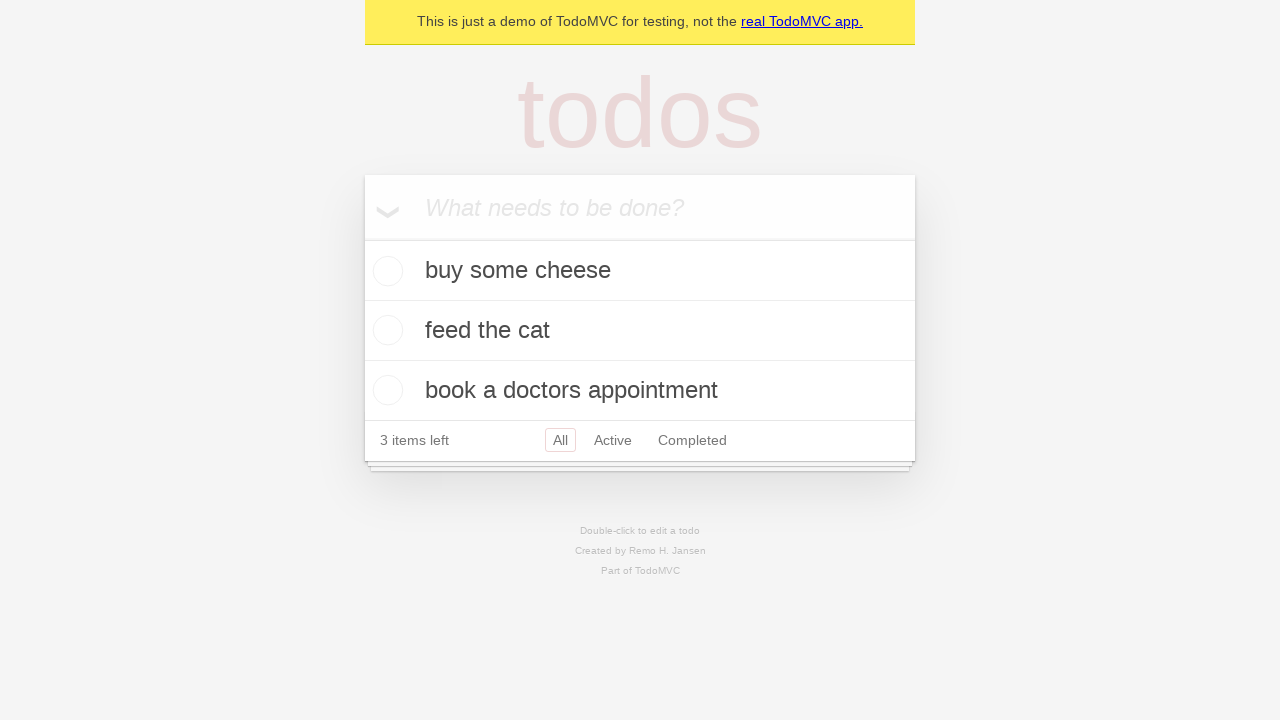

Double-clicked second todo item to enter edit mode at (640, 331) on .todo-list li >> nth=1
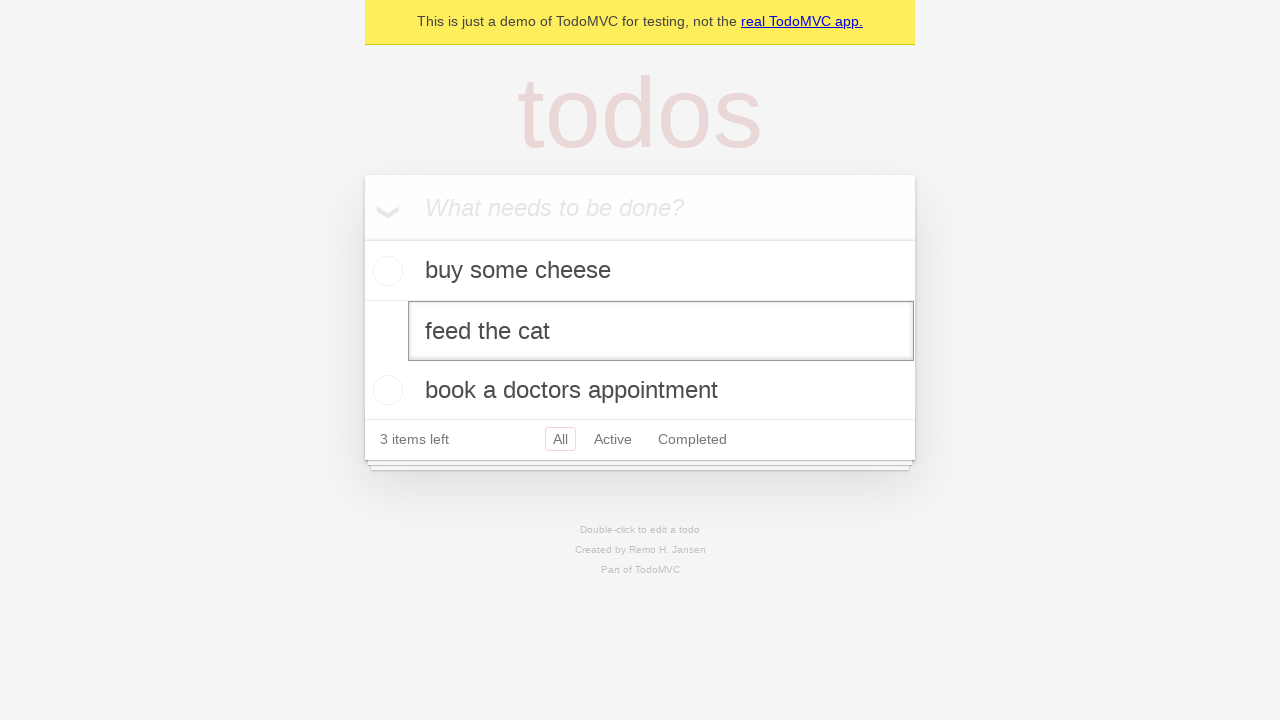

Filled edit field with new text 'buy some sausages' on .todo-list li >> nth=1 >> .edit
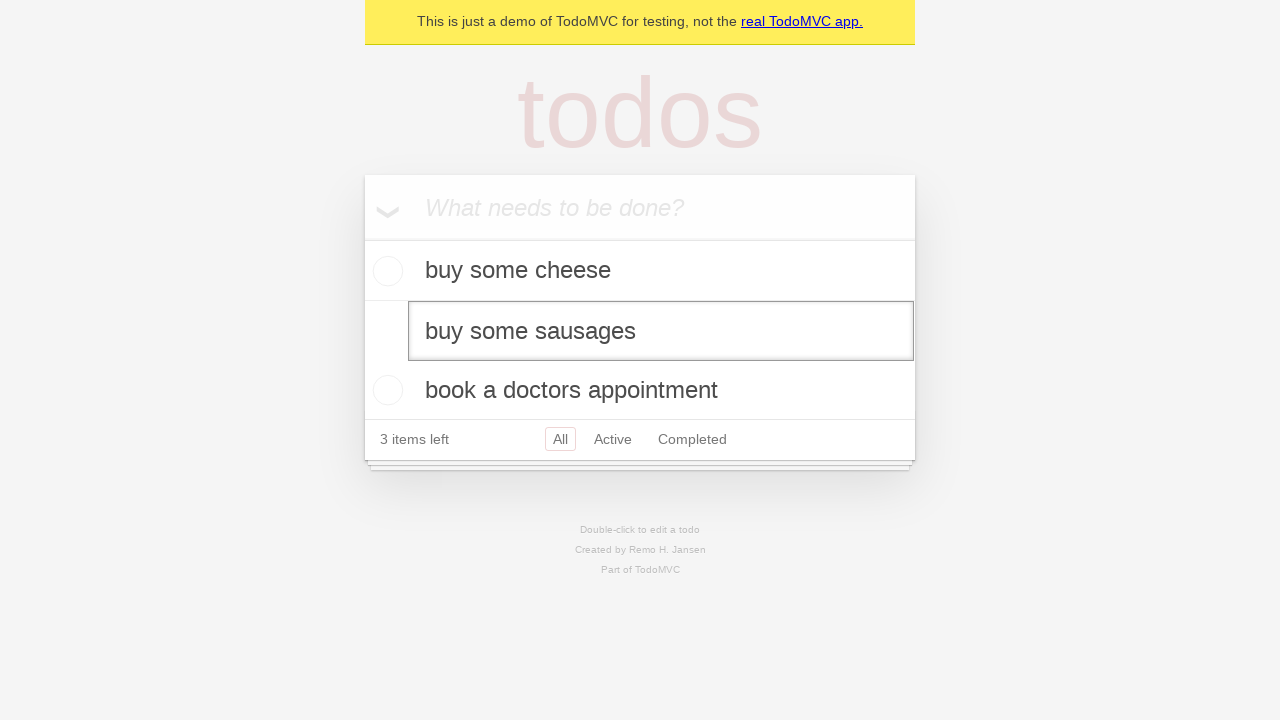

Pressed Enter to save the edited todo item on .todo-list li >> nth=1 >> .edit
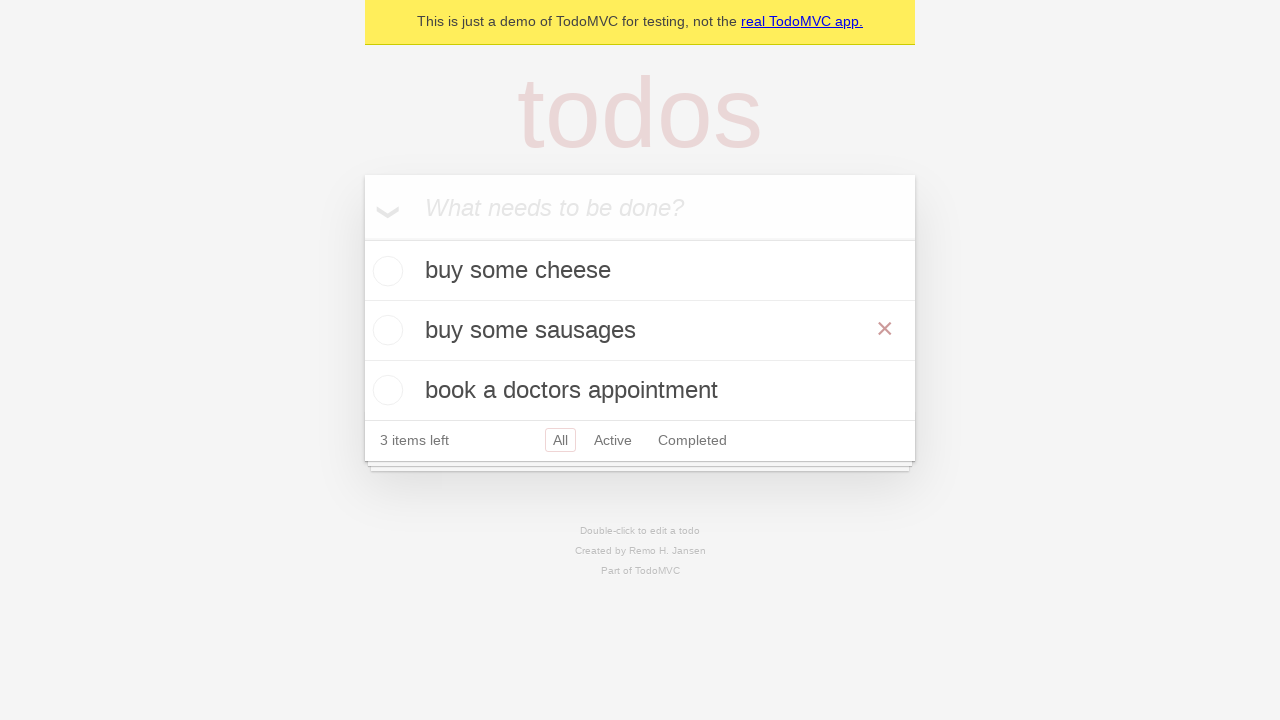

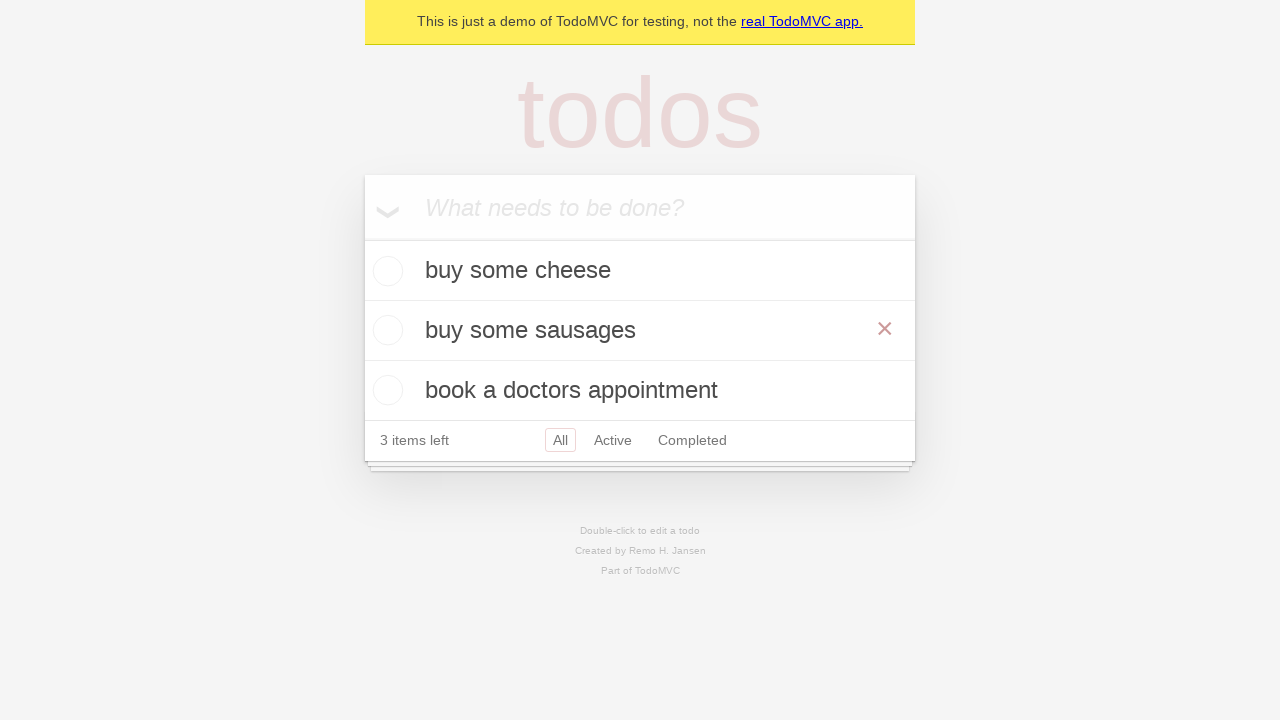